Navigates to the Wishbox application homepage

Starting URL: https://wishbox2.vercel.app/

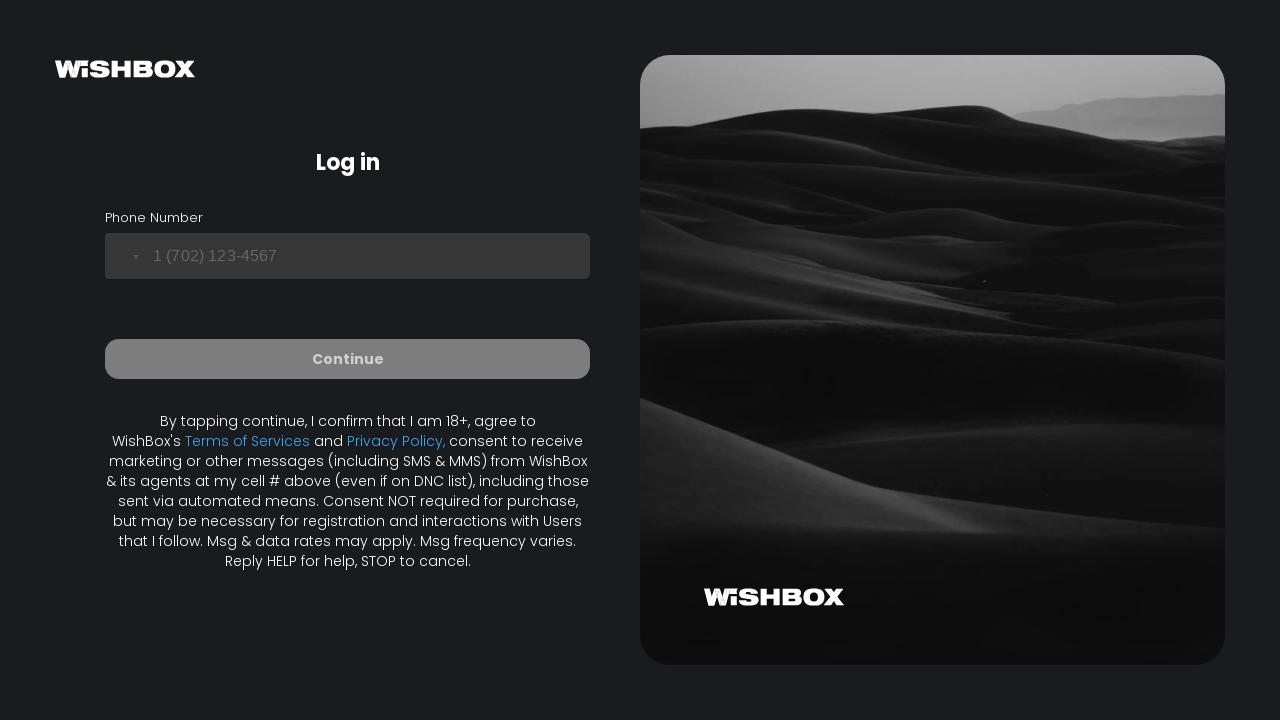

Navigated to Wishbox application homepage at https://wishbox2.vercel.app/
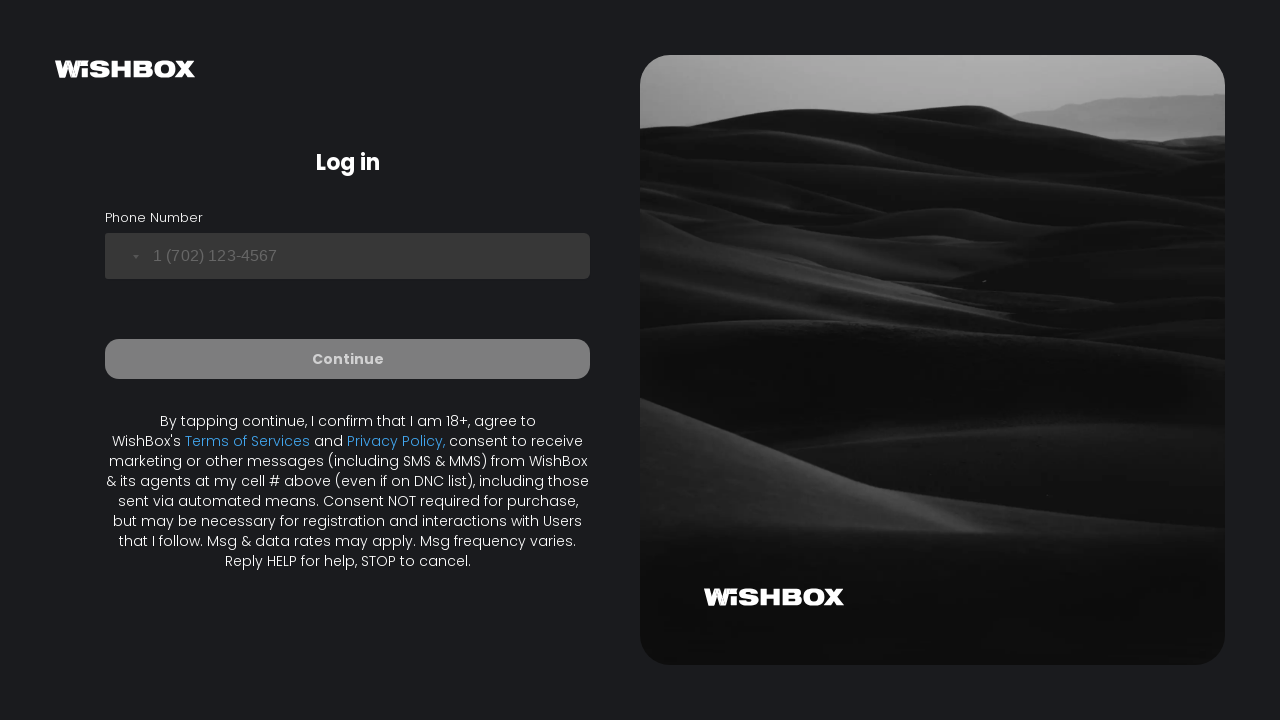

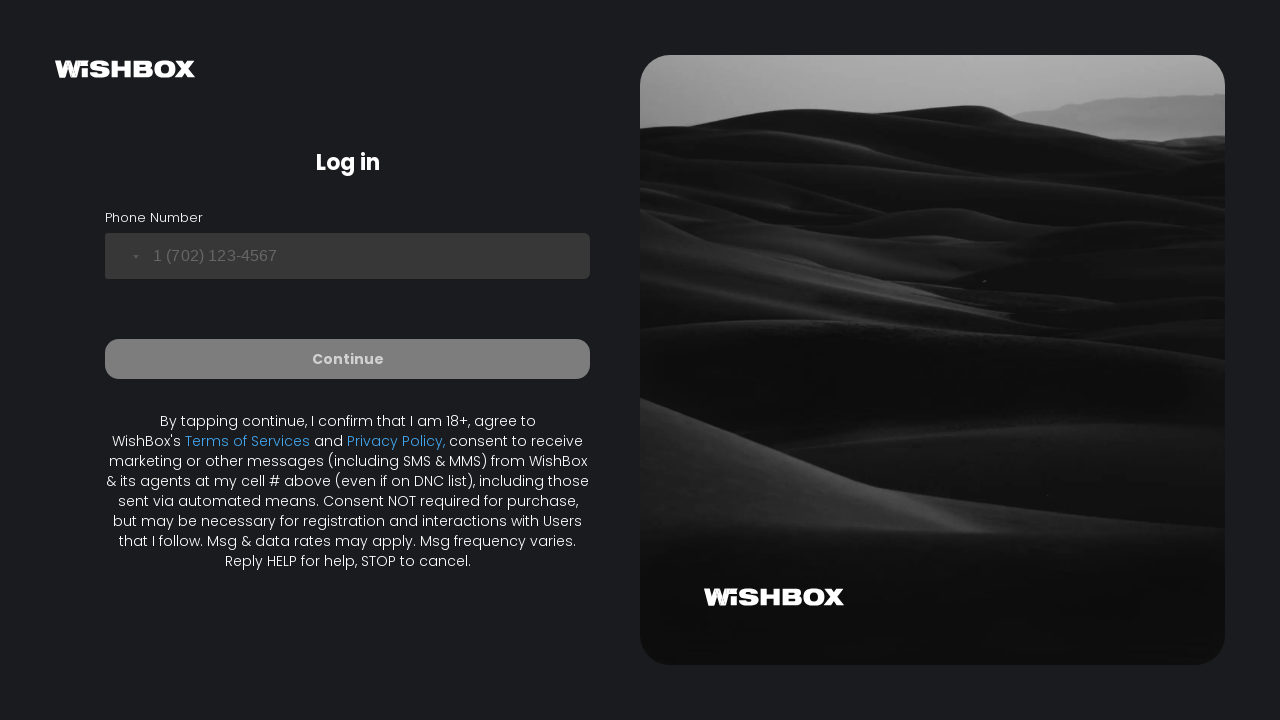